Tests editing a todo item by double-clicking to enter edit mode, changing the text, and pressing Enter.

Starting URL: https://demo.playwright.dev/todomvc

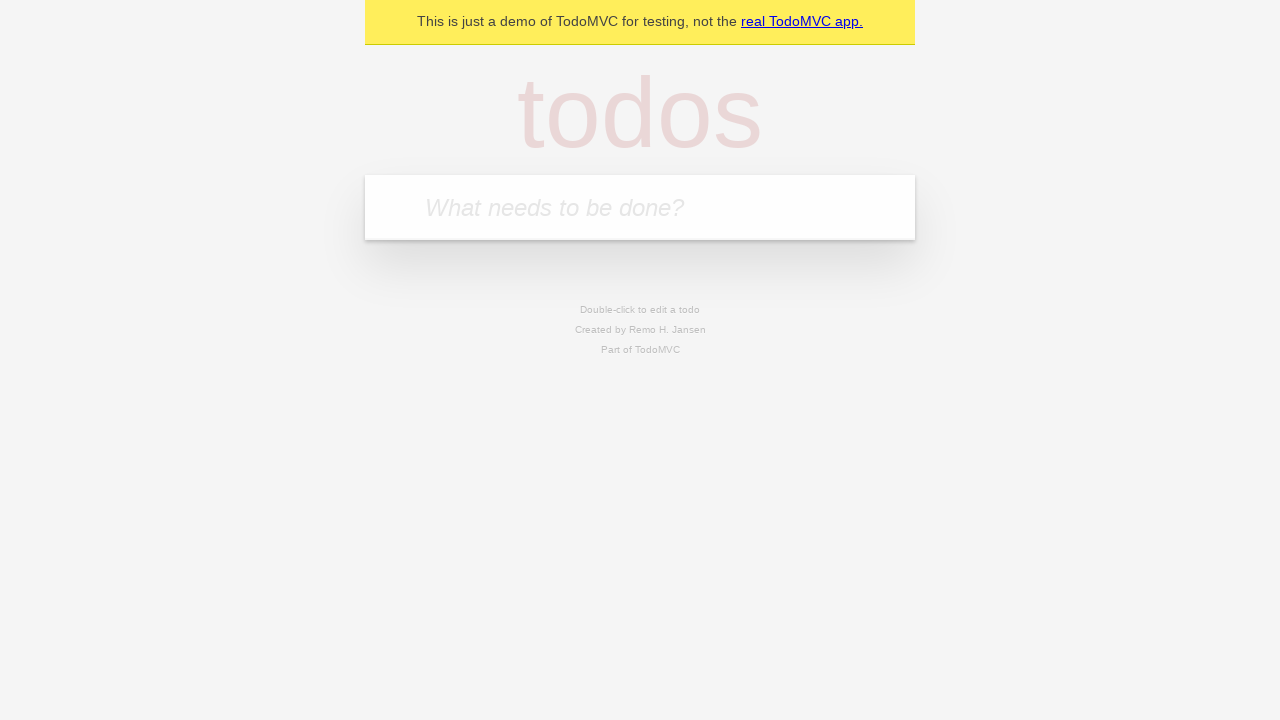

Filled first todo field with 'buy some cheese' on .new-todo
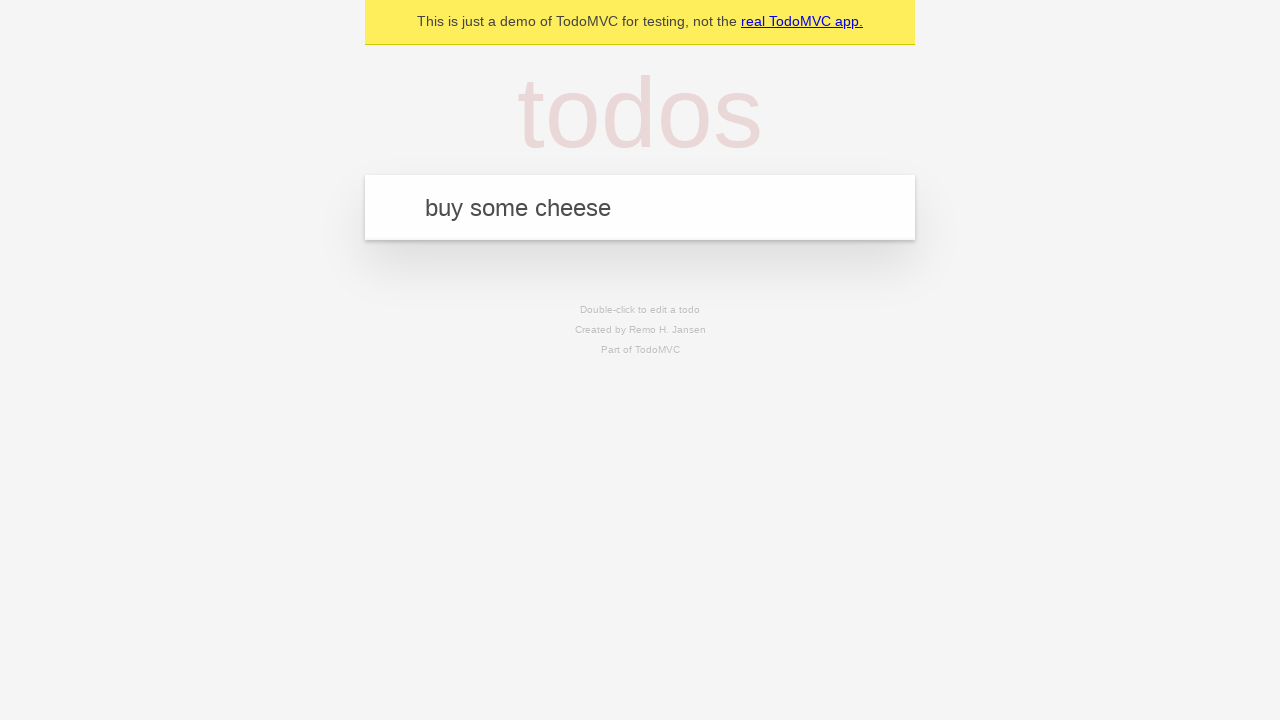

Pressed Enter to create first todo on .new-todo
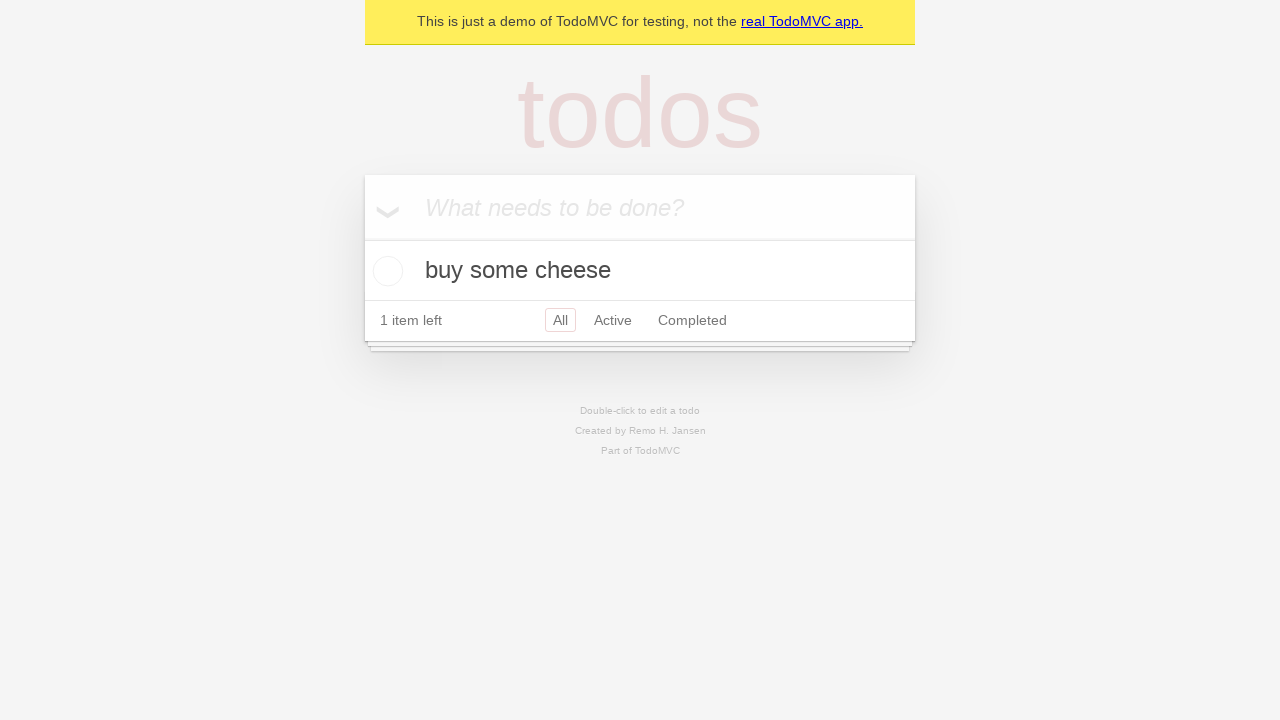

Filled second todo field with 'feed the cat' on .new-todo
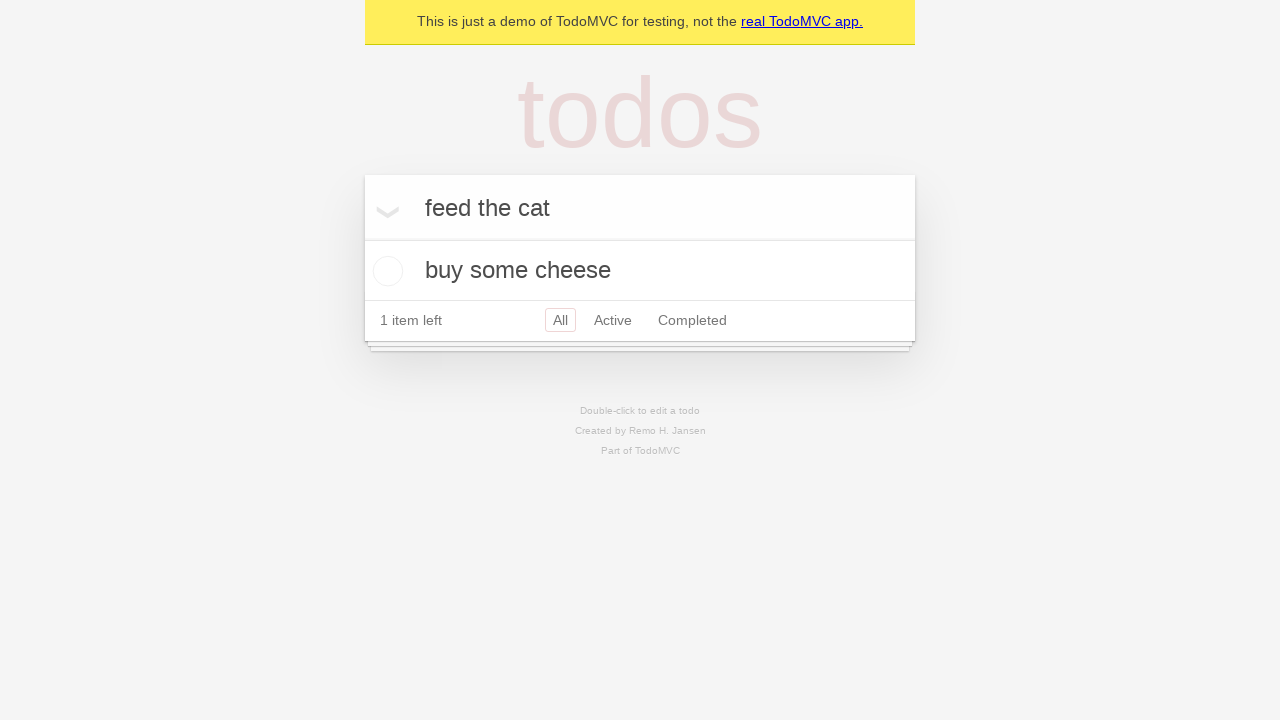

Pressed Enter to create second todo on .new-todo
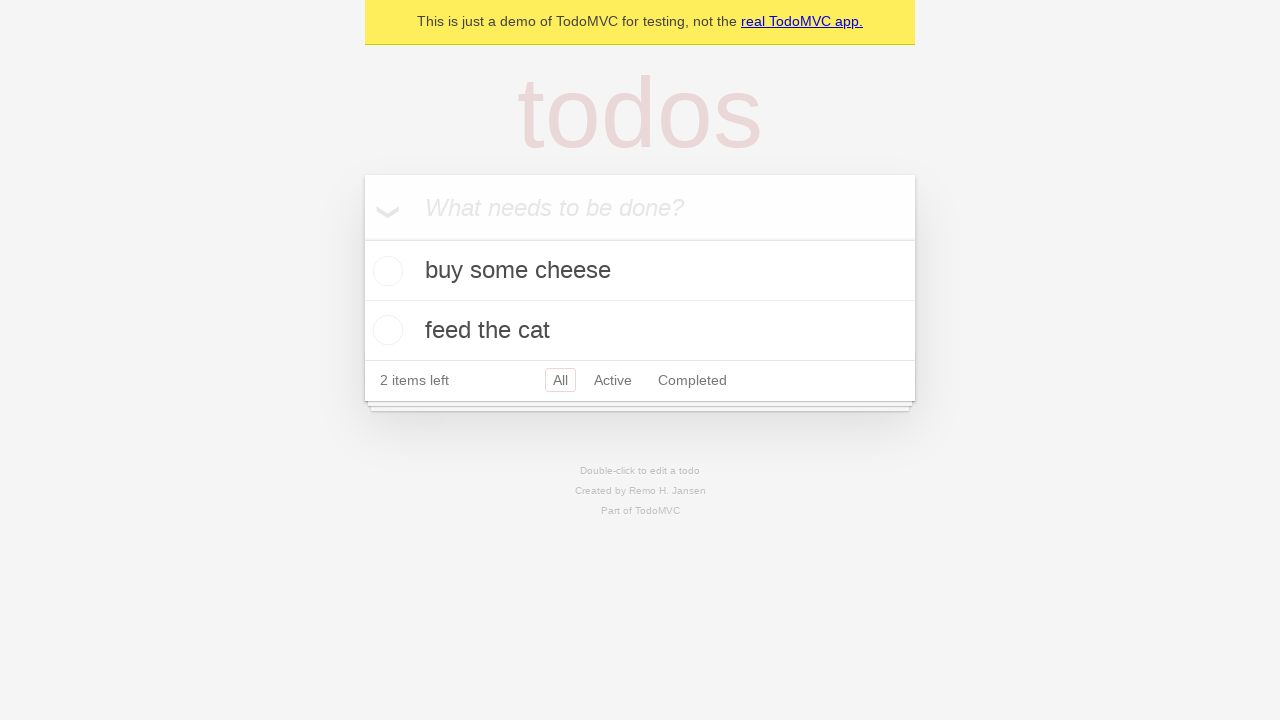

Filled third todo field with 'book a doctors appointment' on .new-todo
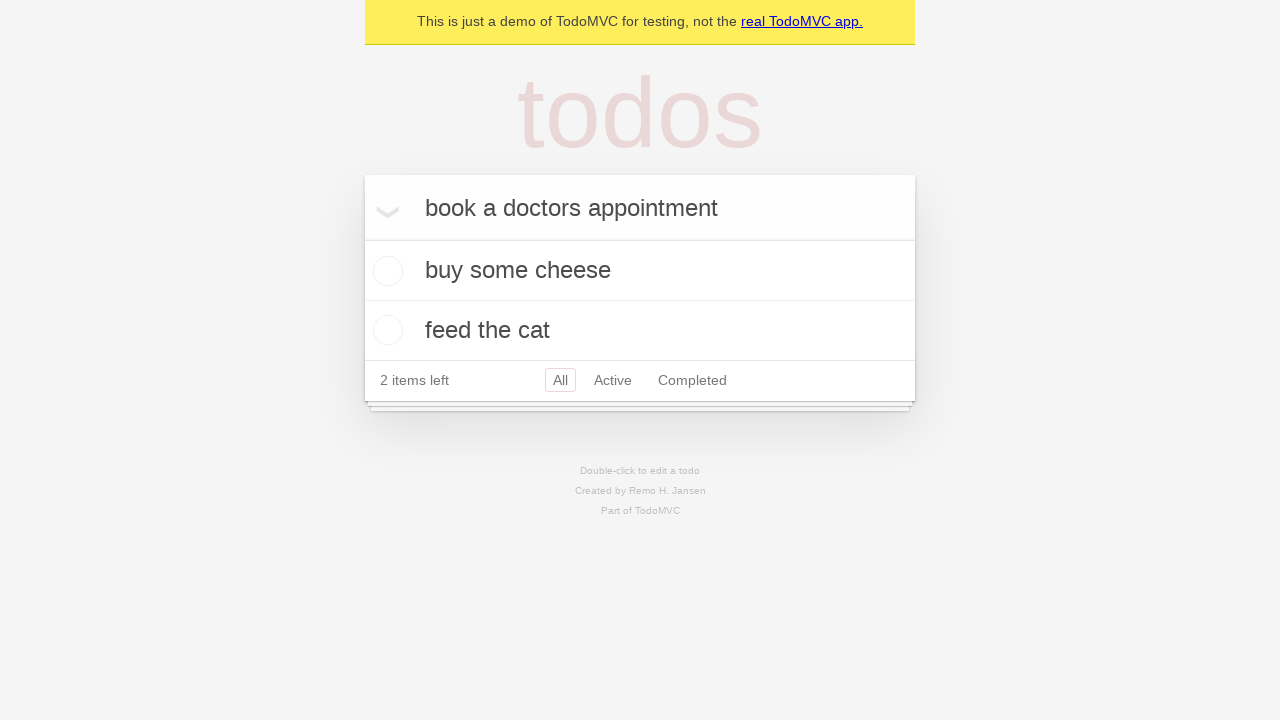

Pressed Enter to create third todo on .new-todo
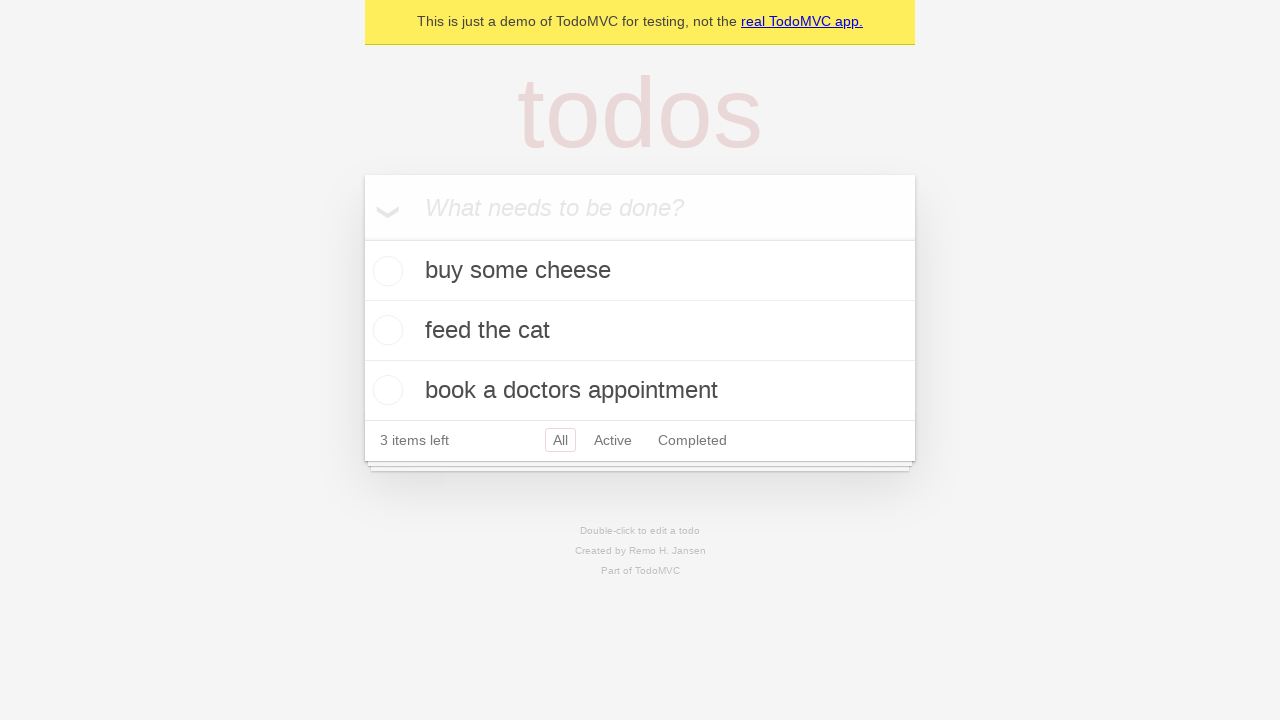

Double-clicked second todo item to enter edit mode at (640, 331) on .todo-list li >> nth=1
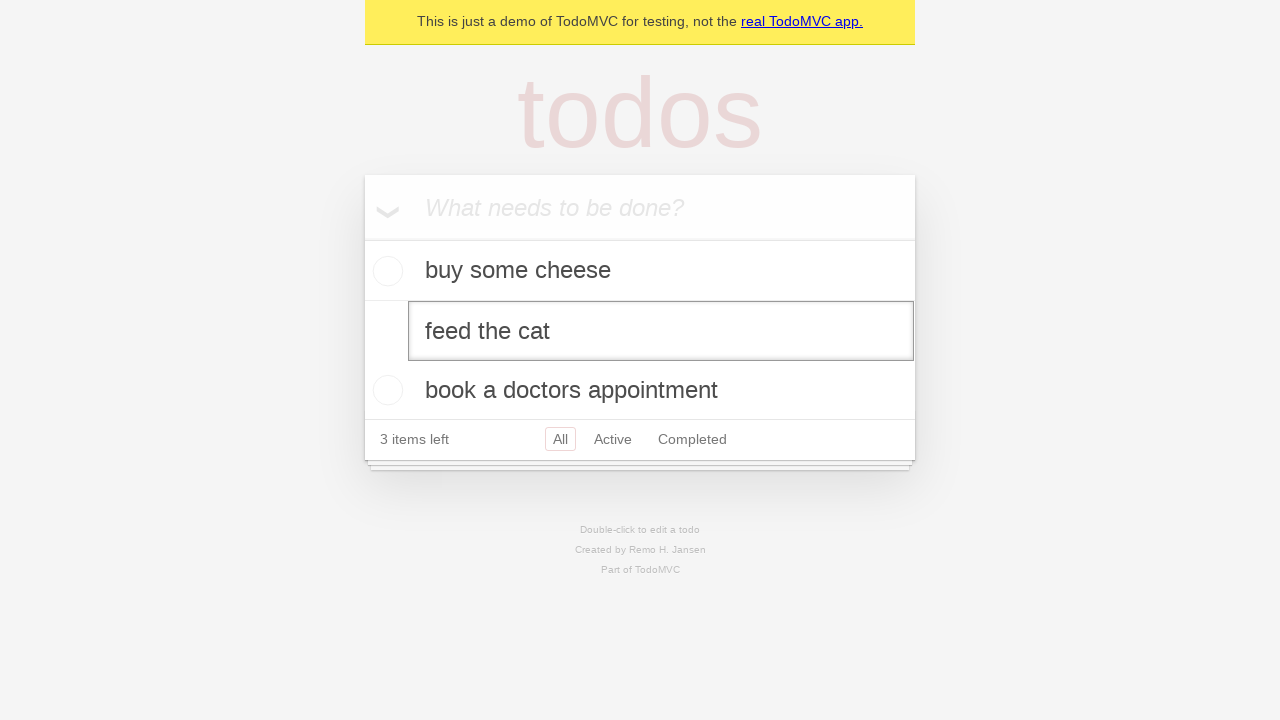

Changed todo text to 'buy some sausages' on .todo-list li >> nth=1 >> .edit
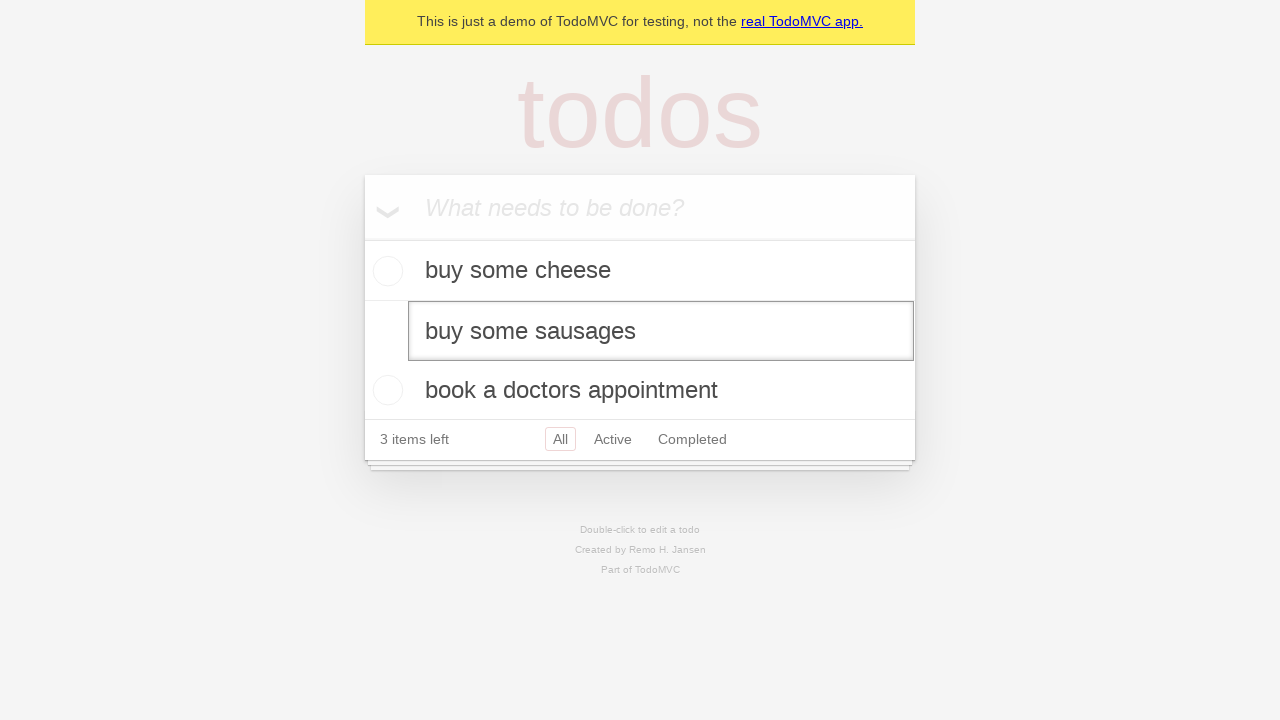

Pressed Enter to save edited todo on .todo-list li >> nth=1 >> .edit
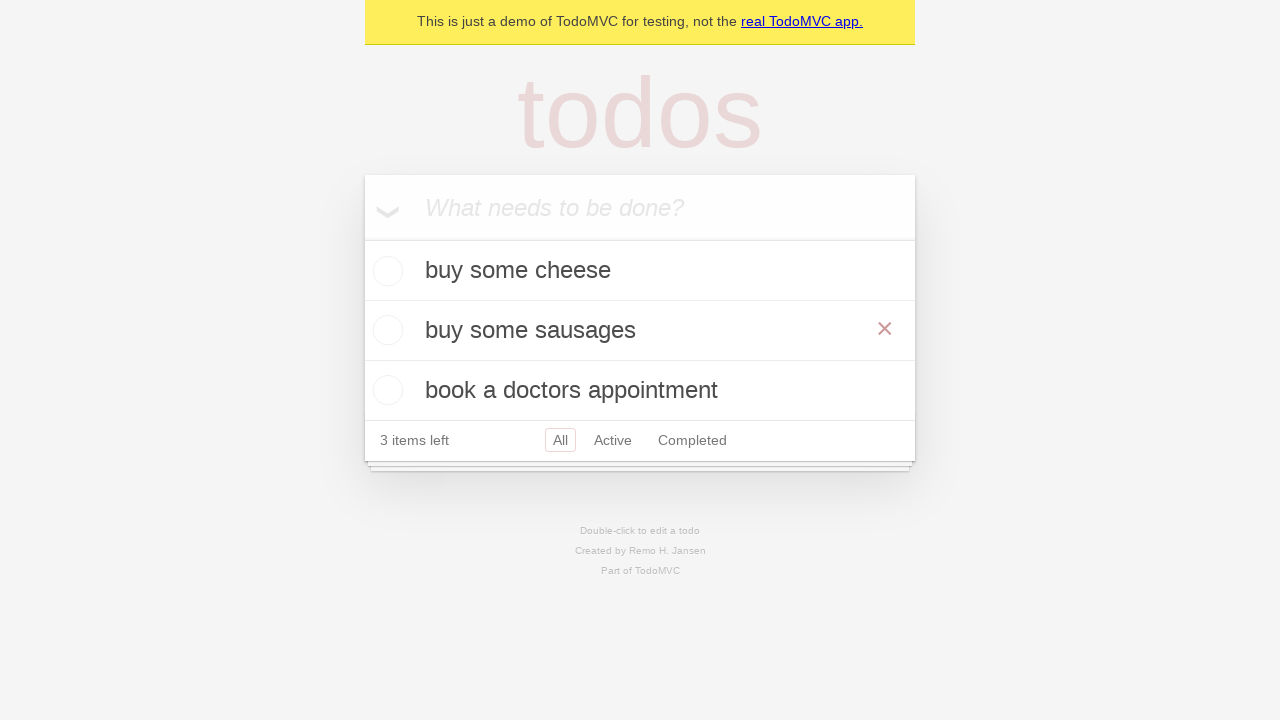

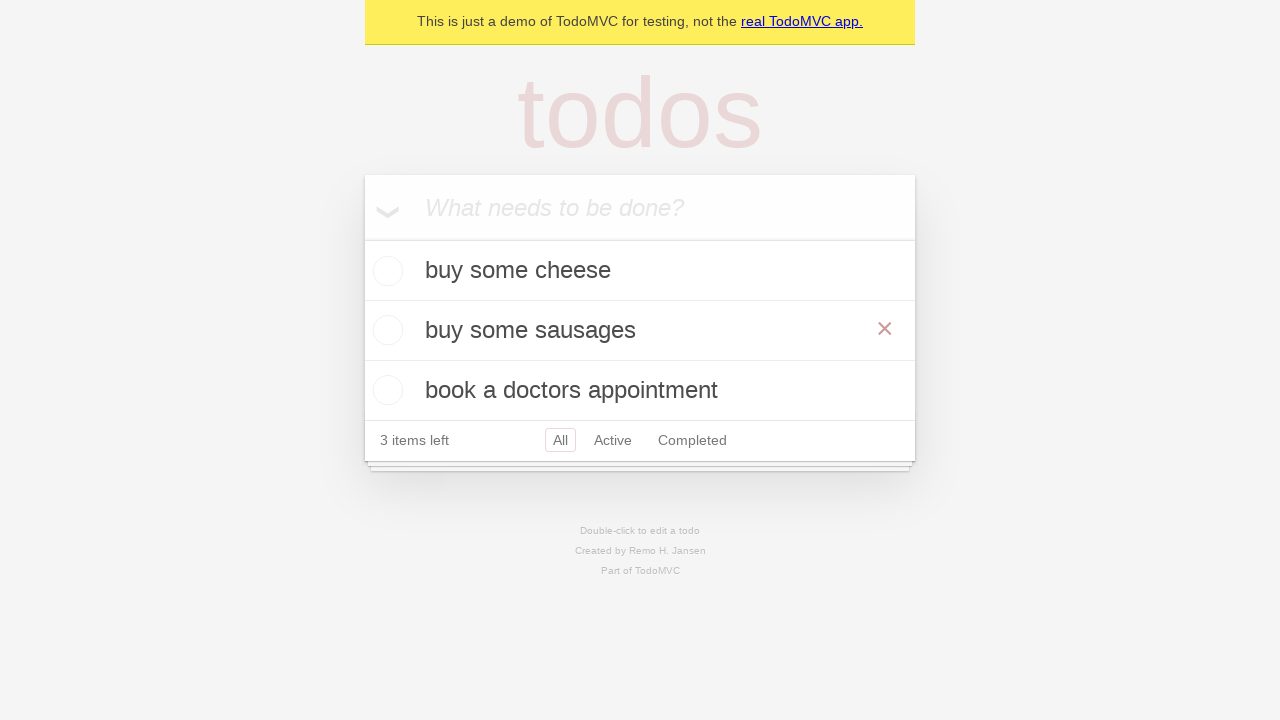